Tests AJAX functionality by clicking a button and waiting for dynamically loaded content to appear on the page.

Starting URL: http://uitestingplayground.com/ajax

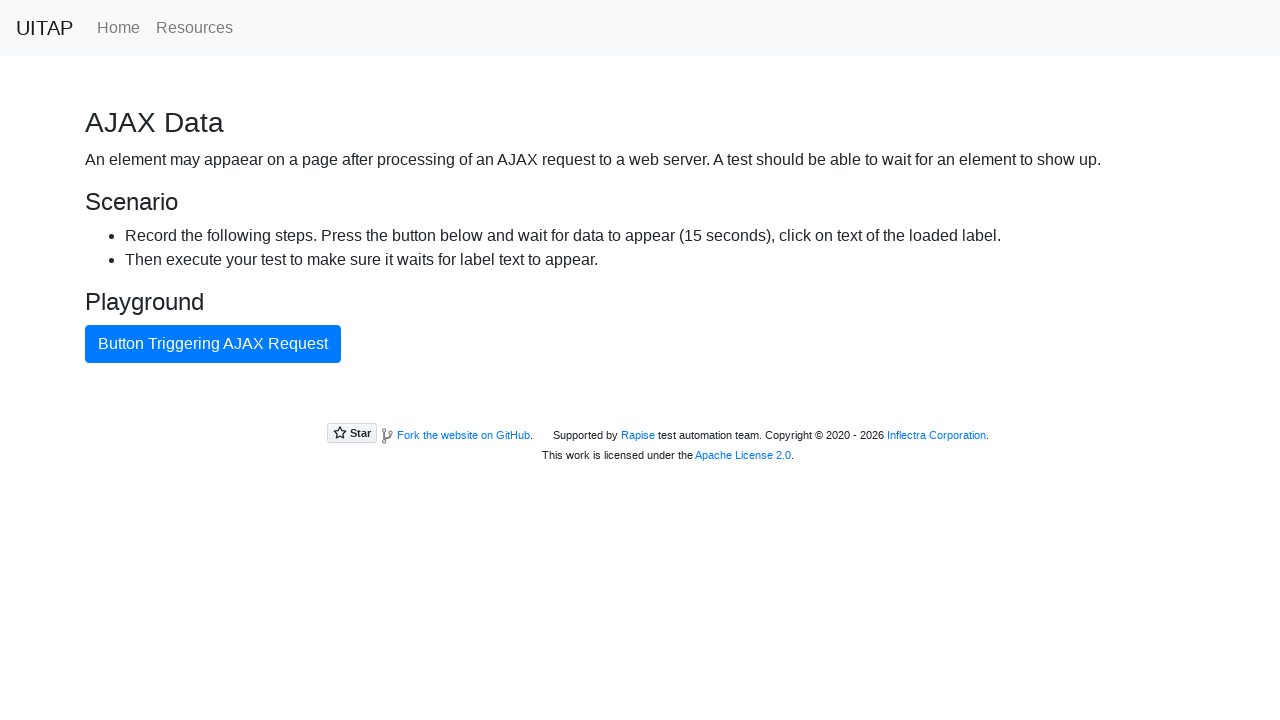

Clicked the AJAX button at (213, 344) on #ajaxButton
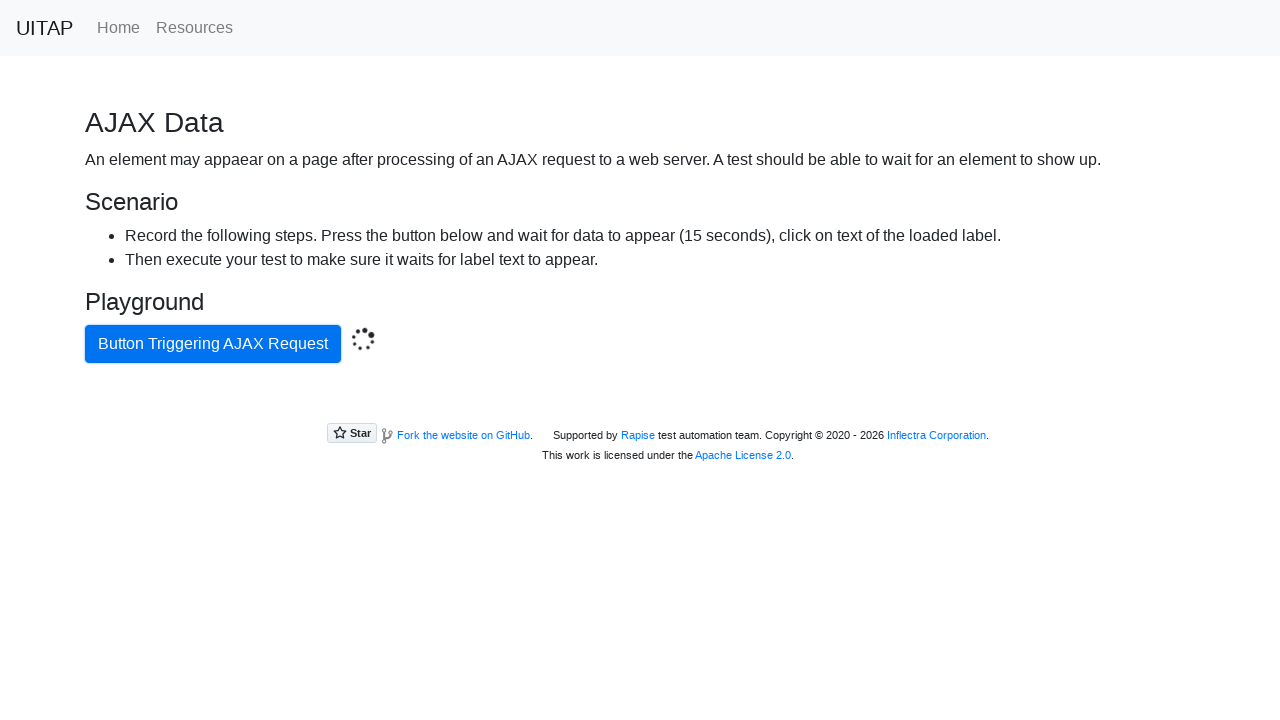

Success message appeared after AJAX request completed
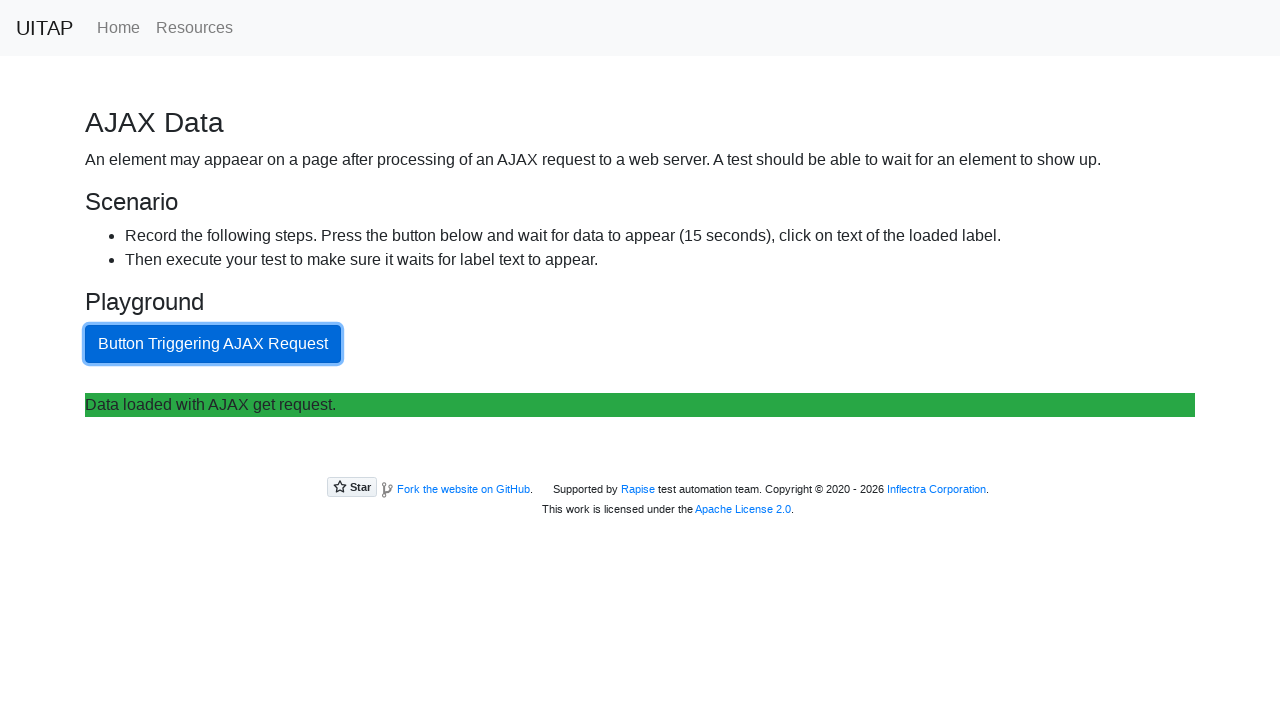

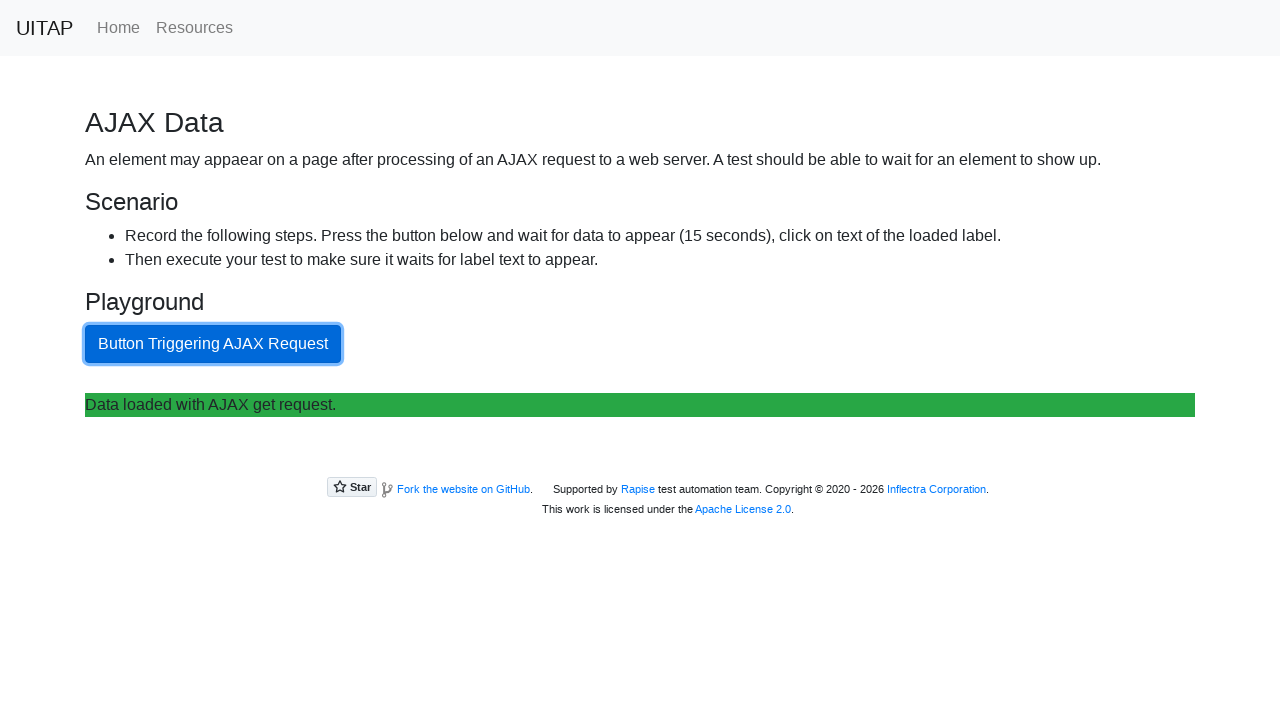